Tests the information alert by clicking a button that triggers an alert, verifying the alert text, and accepting it

Starting URL: https://demoqa.com/alerts

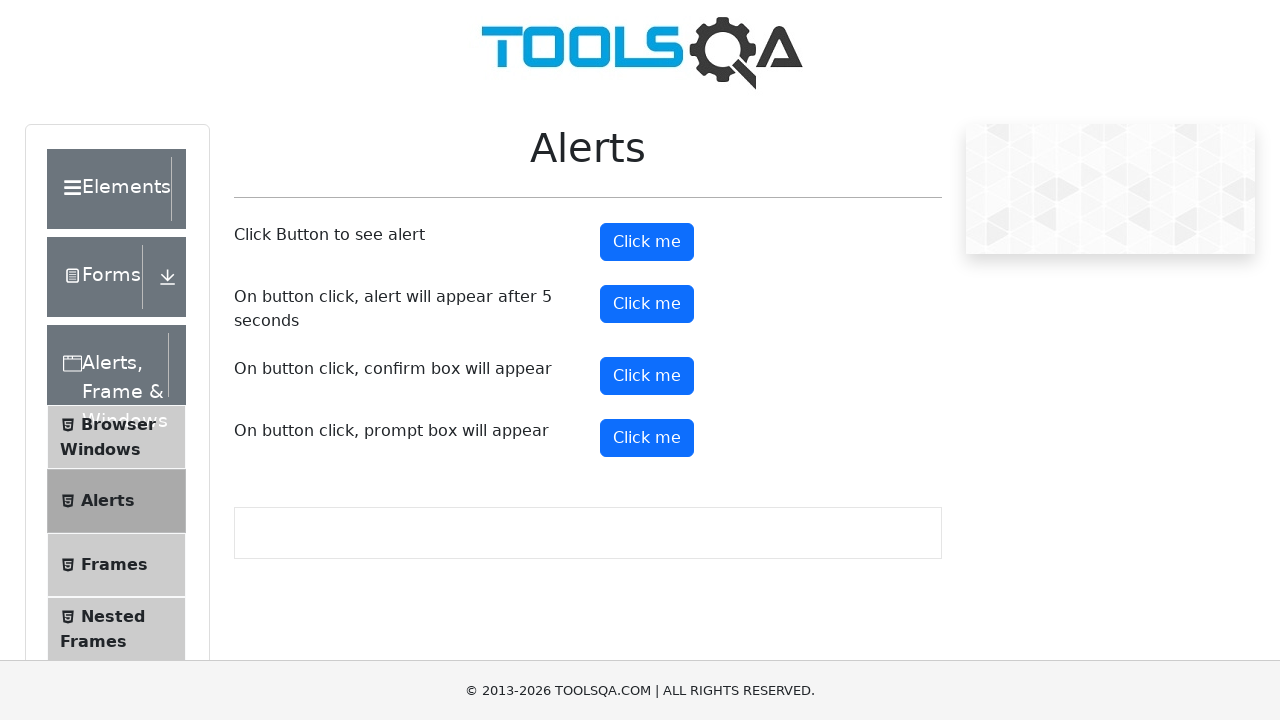

Navigated to alerts test page
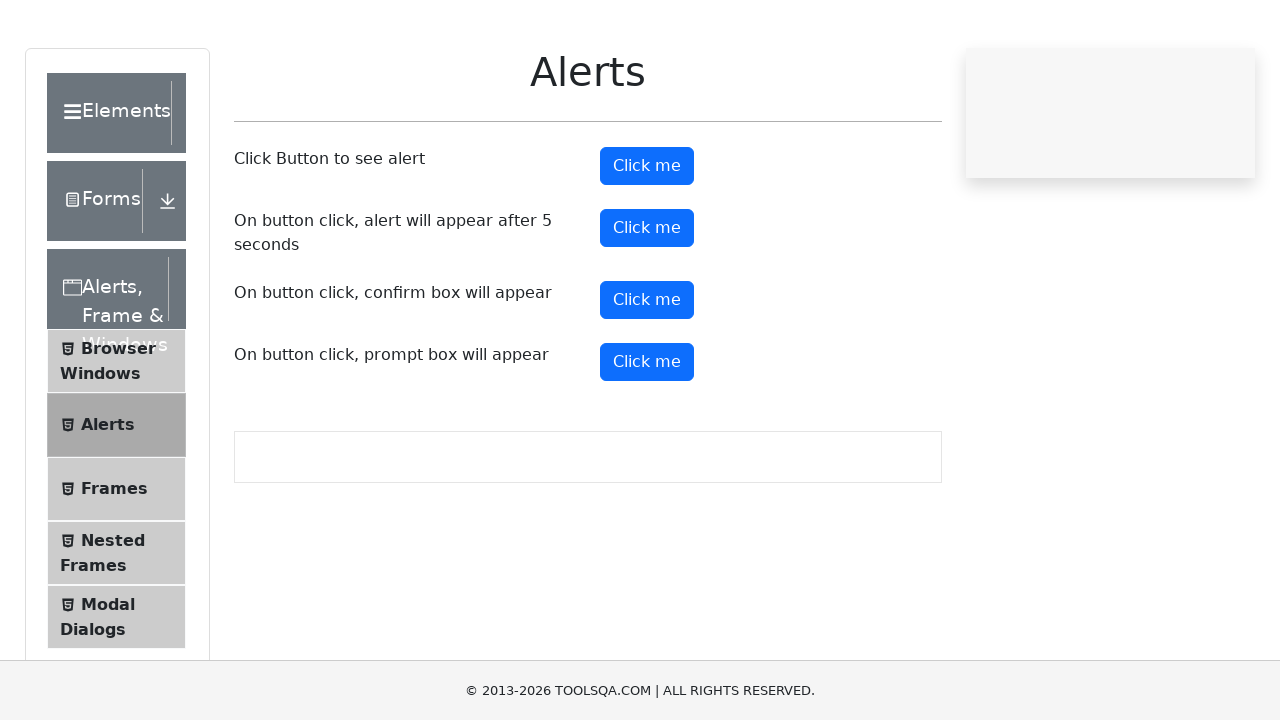

Clicked button to trigger information alert at (647, 242) on #alertButton
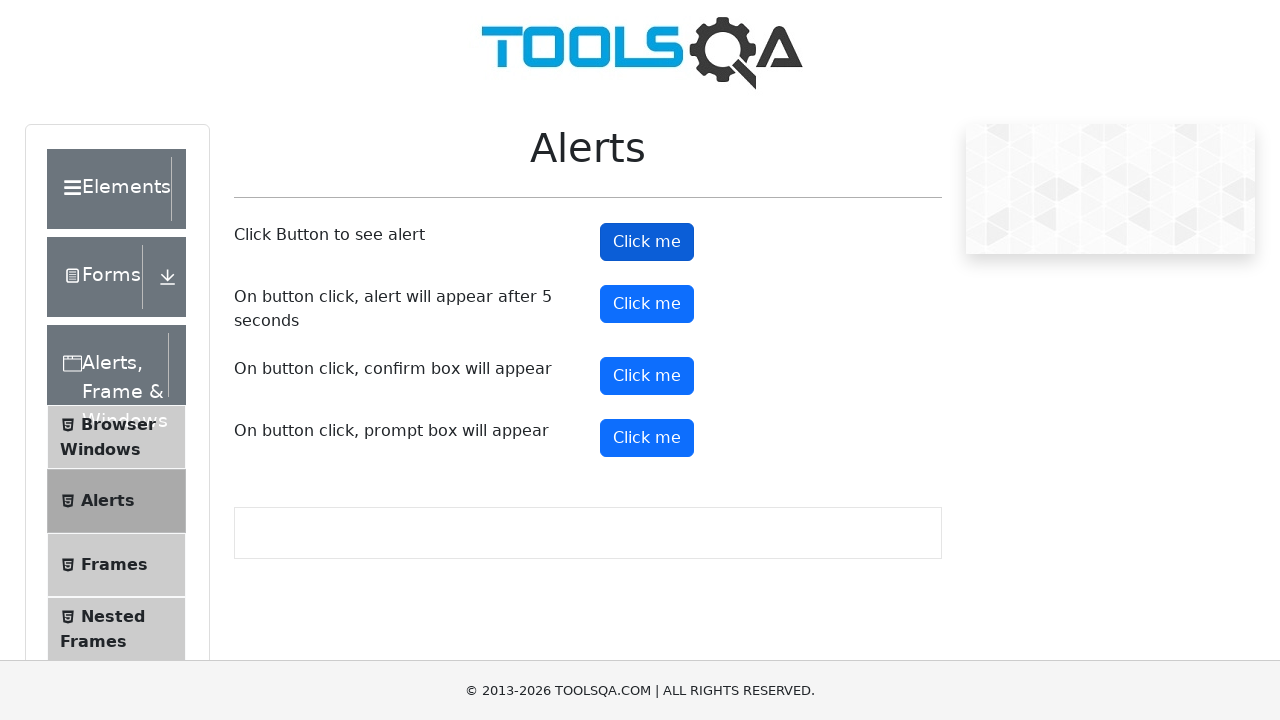

Set up dialog handler to accept alerts
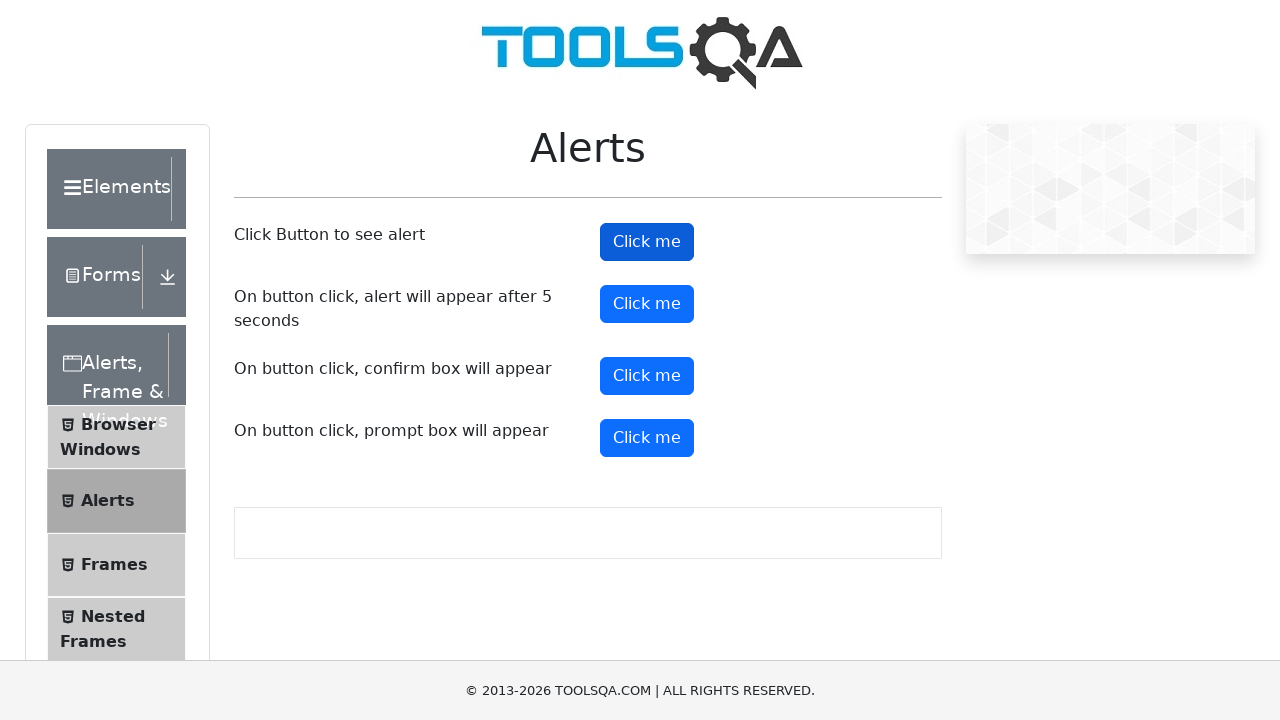

Clicked button again to trigger alert at (647, 242) on #alertButton
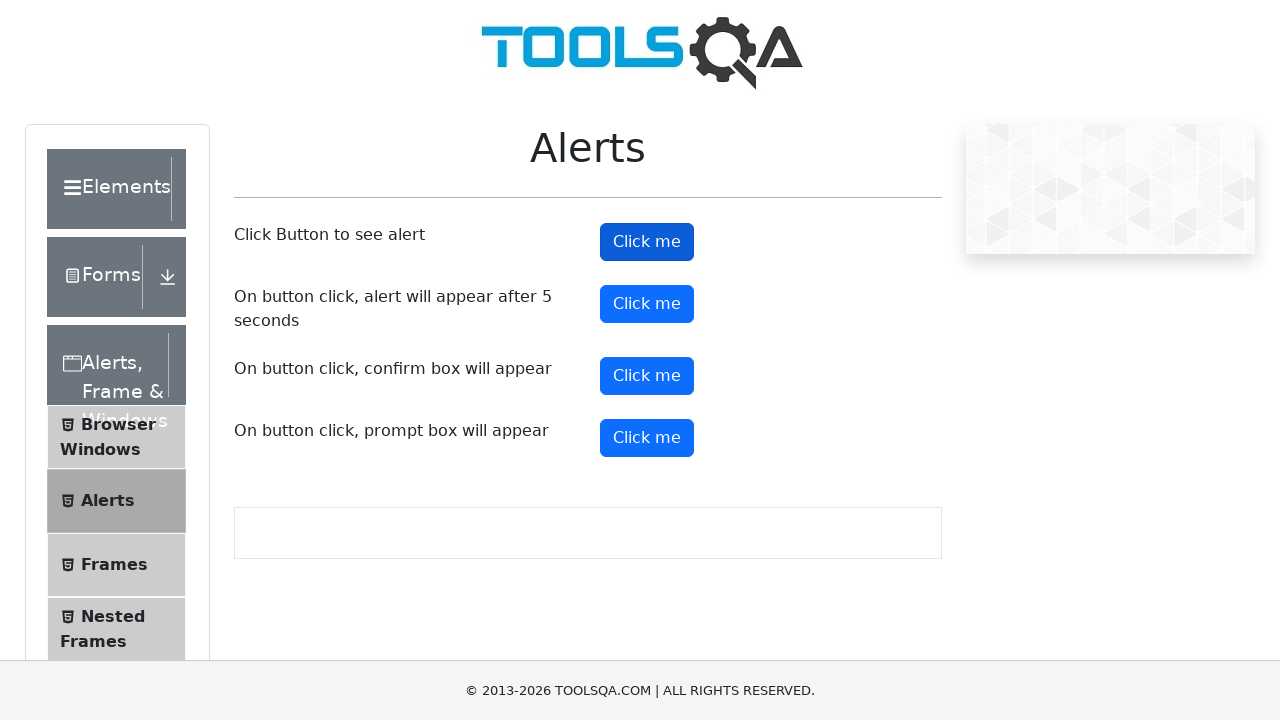

Waited 500ms for alert to be processed
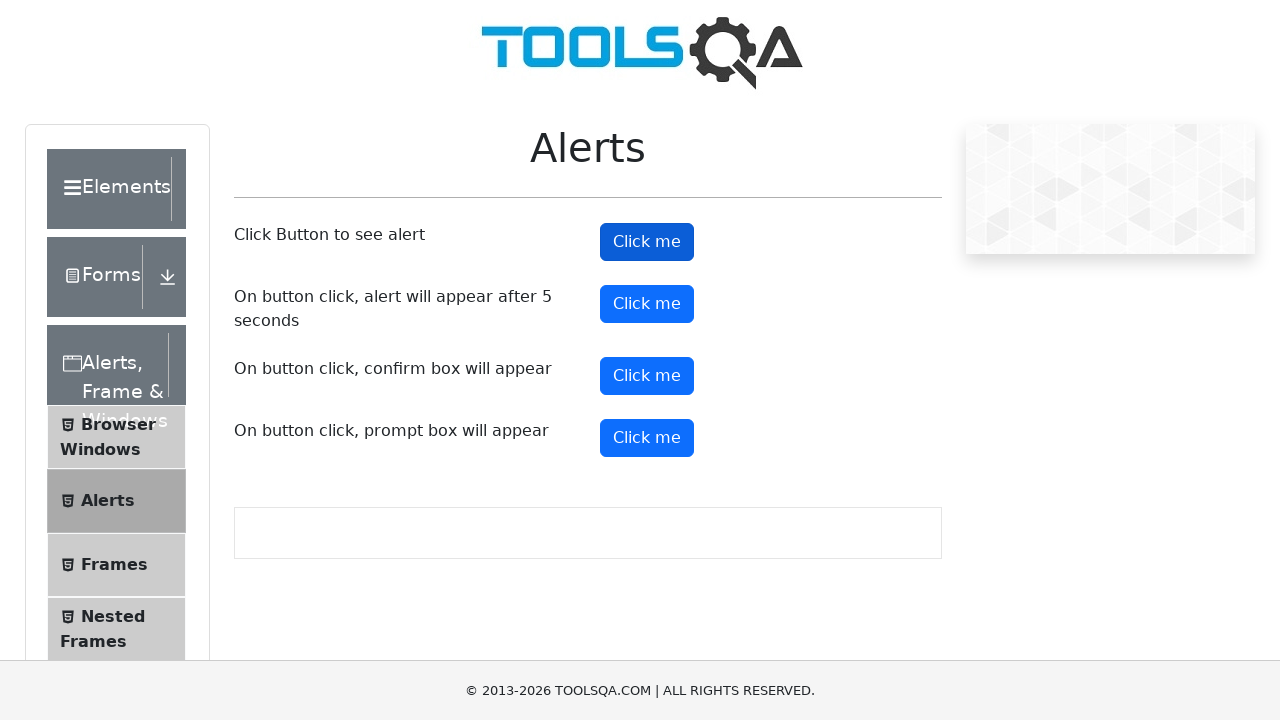

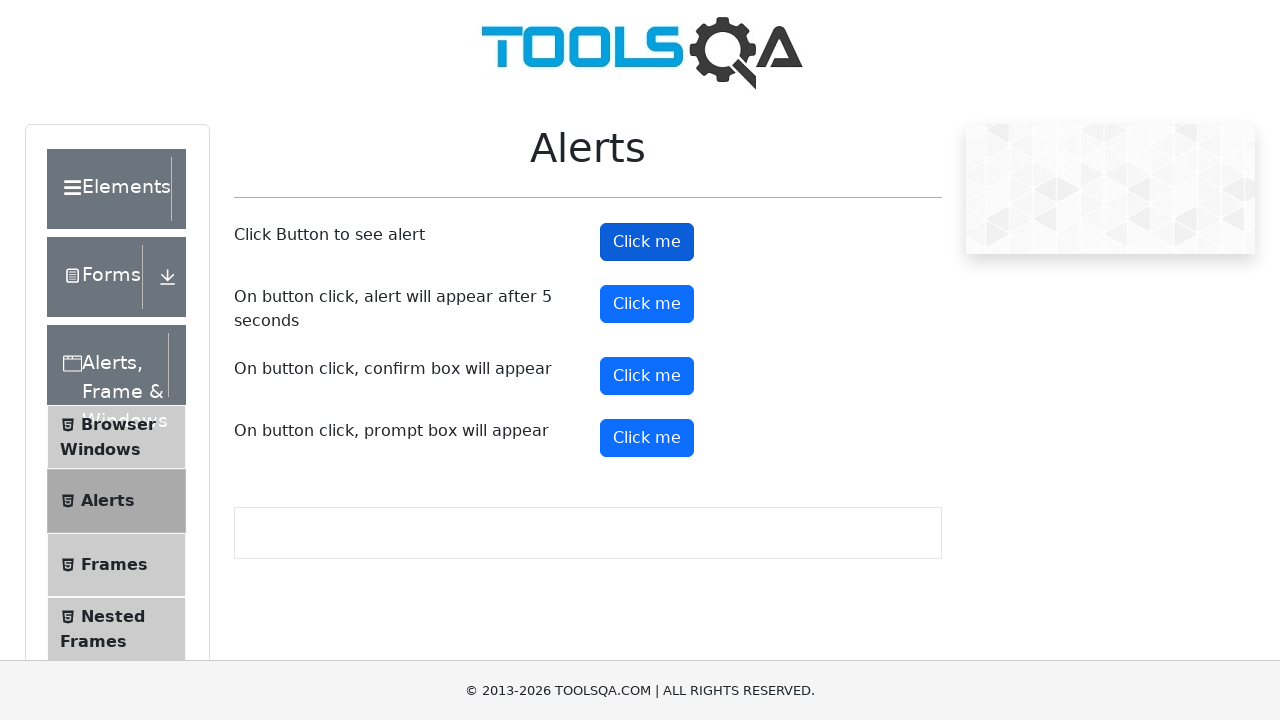